Tests JavaScript alert handling by clicking a button that triggers an alert, accepting it, and verifying the result message displays "You successfully clicked an alert"

Starting URL: https://testcenter.techproeducation.com/index.php?page=javascript-alerts

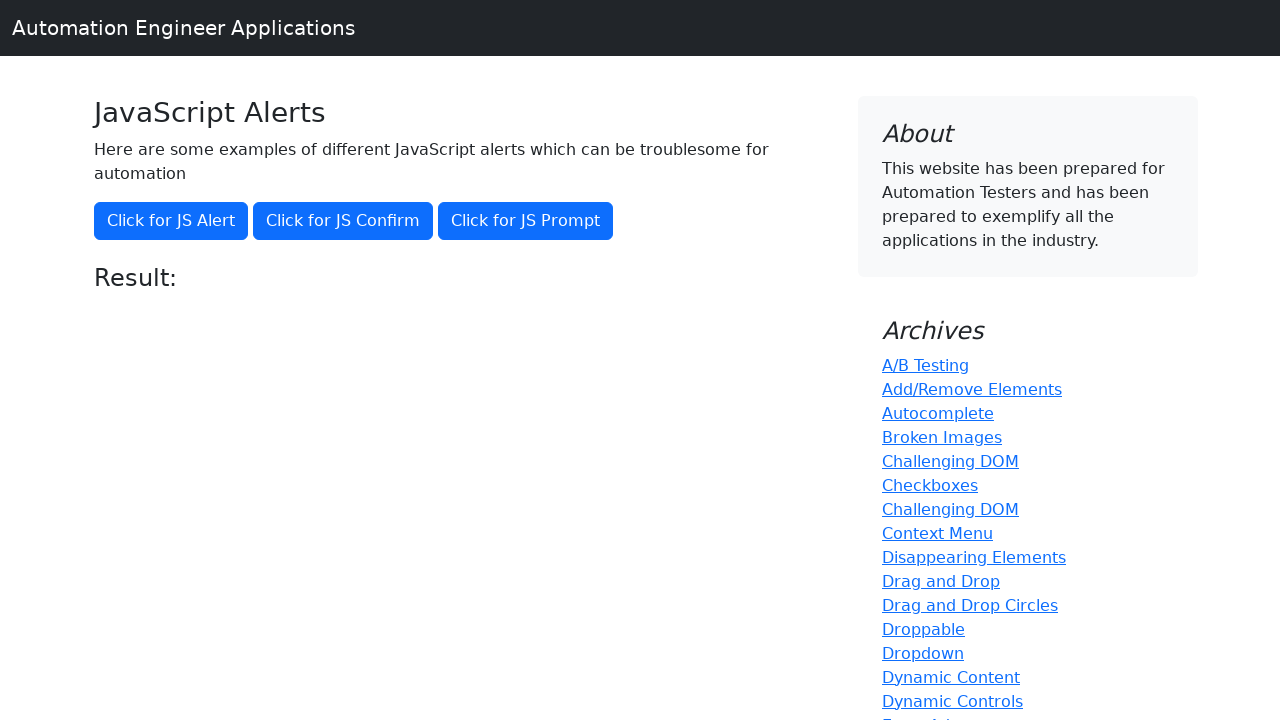

Navigated to JavaScript alerts test page
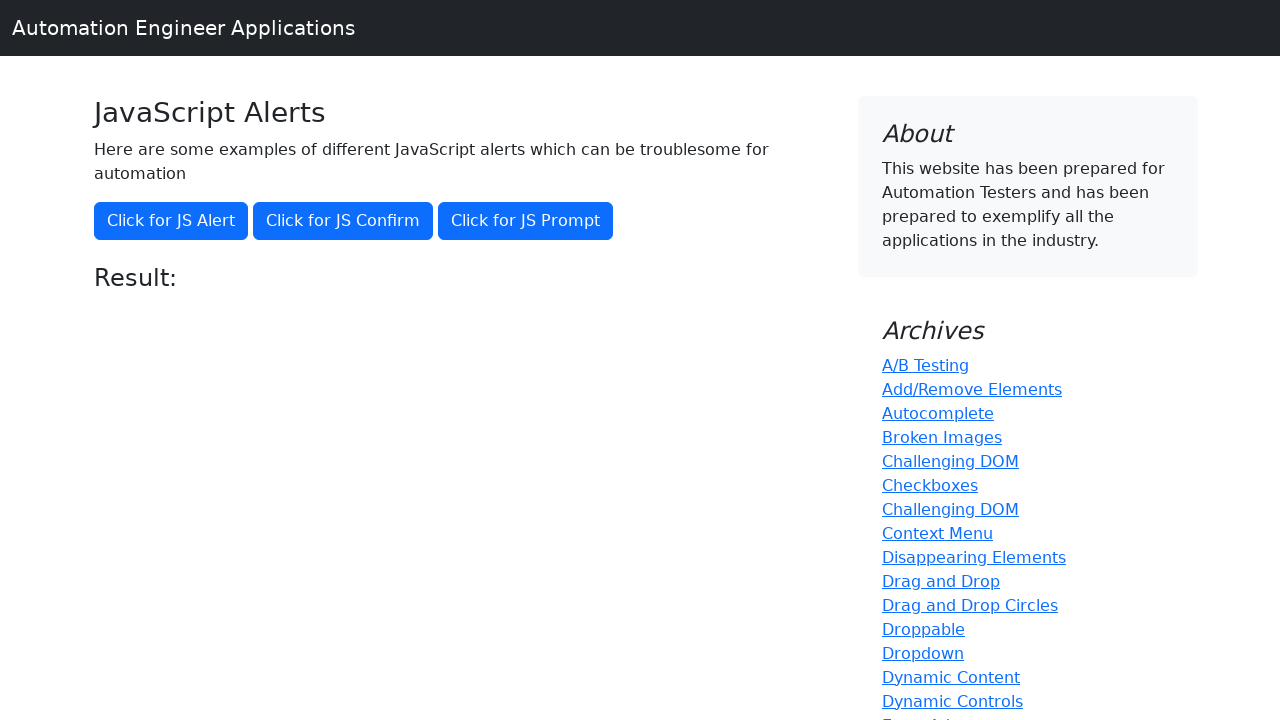

Set up dialog handler to accept alerts
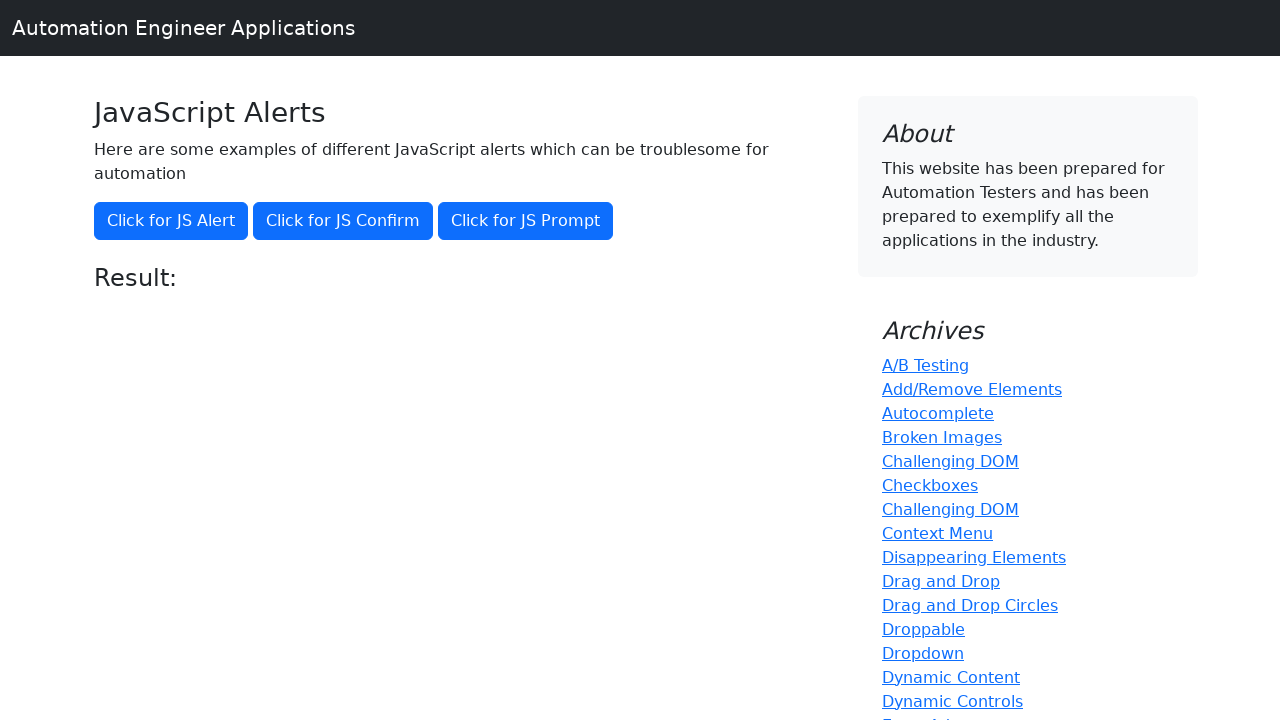

Clicked button to trigger JavaScript alert at (171, 221) on xpath=//*[text()='Click for JS Alert']
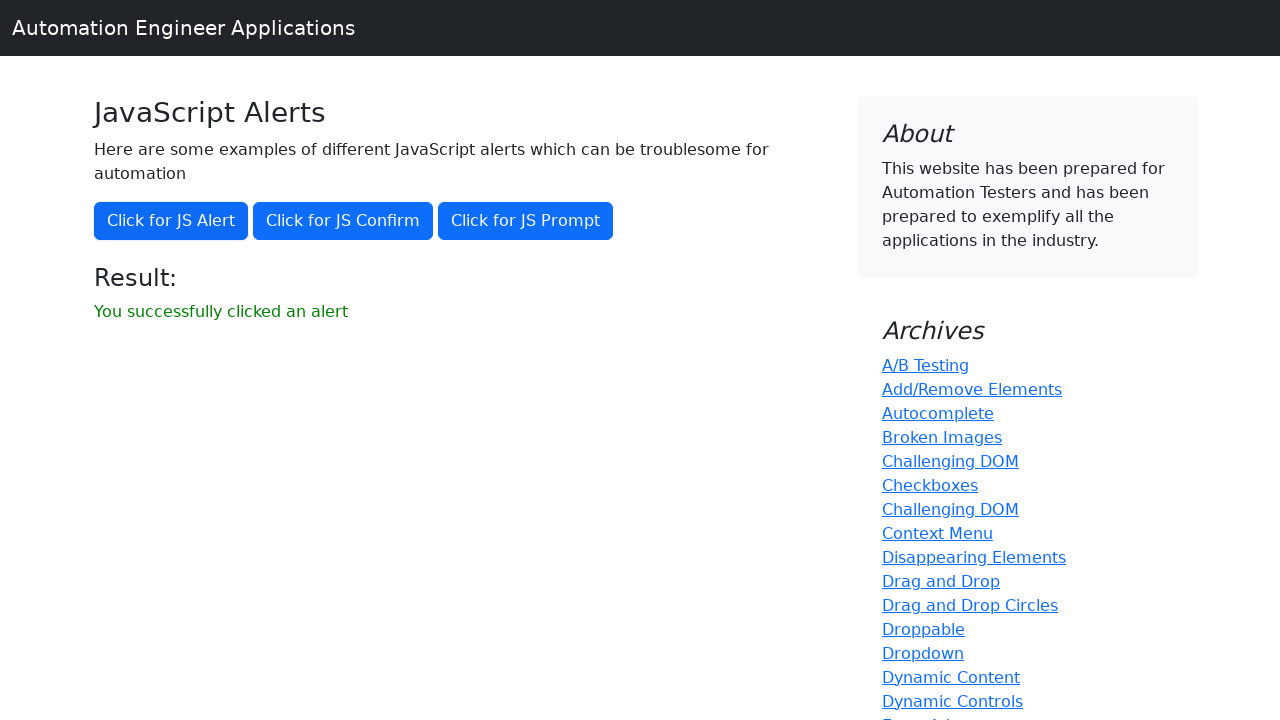

Waited for result message to appear
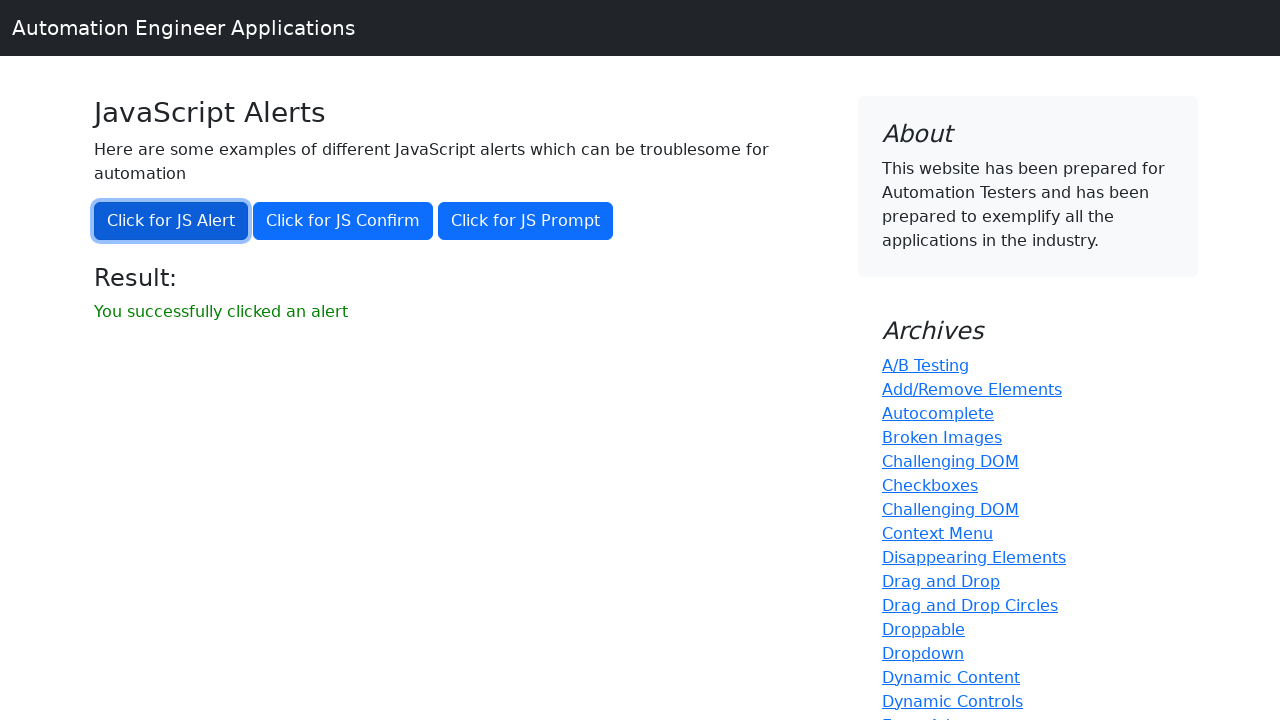

Retrieved result message text
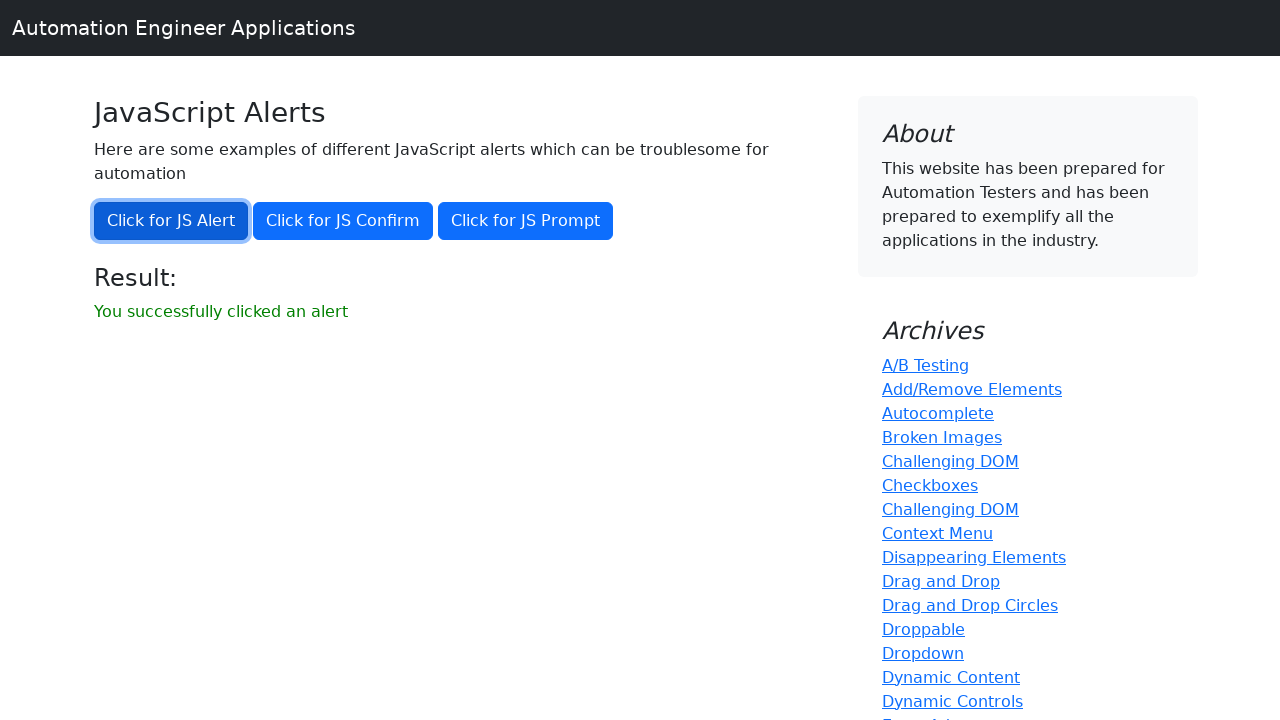

Verified result message displays 'You successfully clicked an alert'
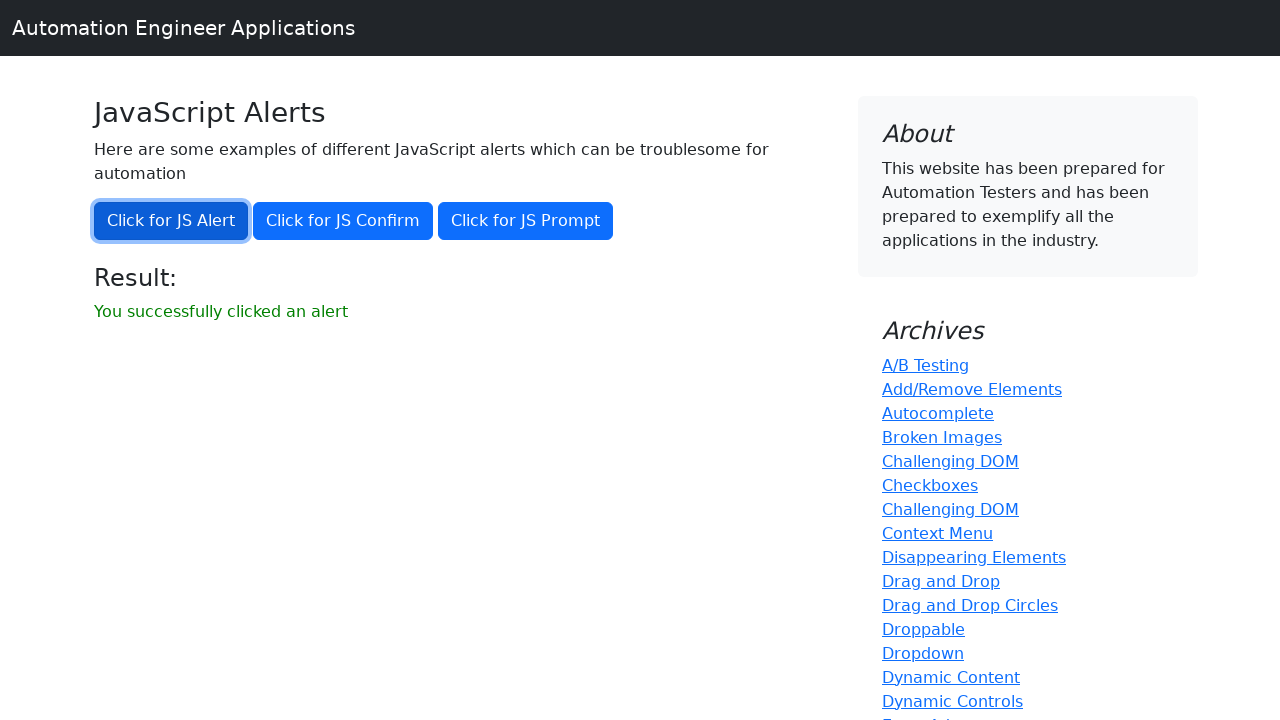

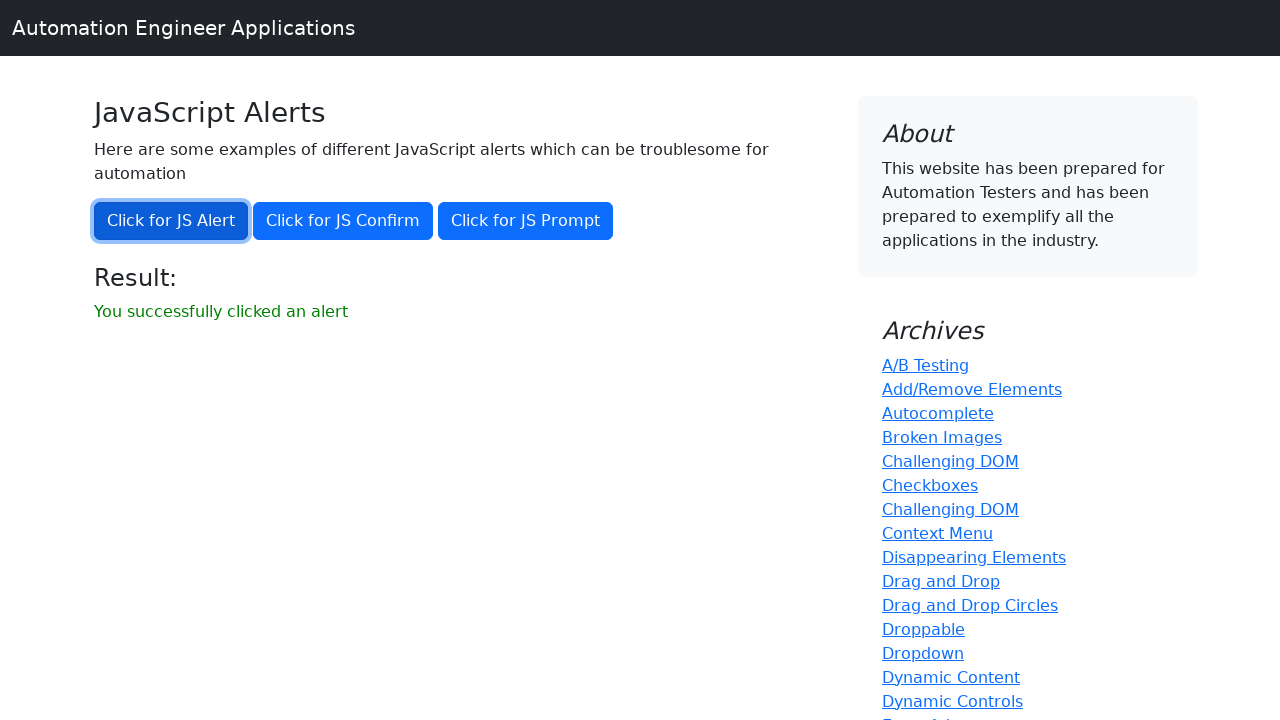